Automates a registration form by filling out all fields including personal information, contact details, skills, and preferences using keyboard navigation

Starting URL: http://demo.automationtesting.in/Register.html

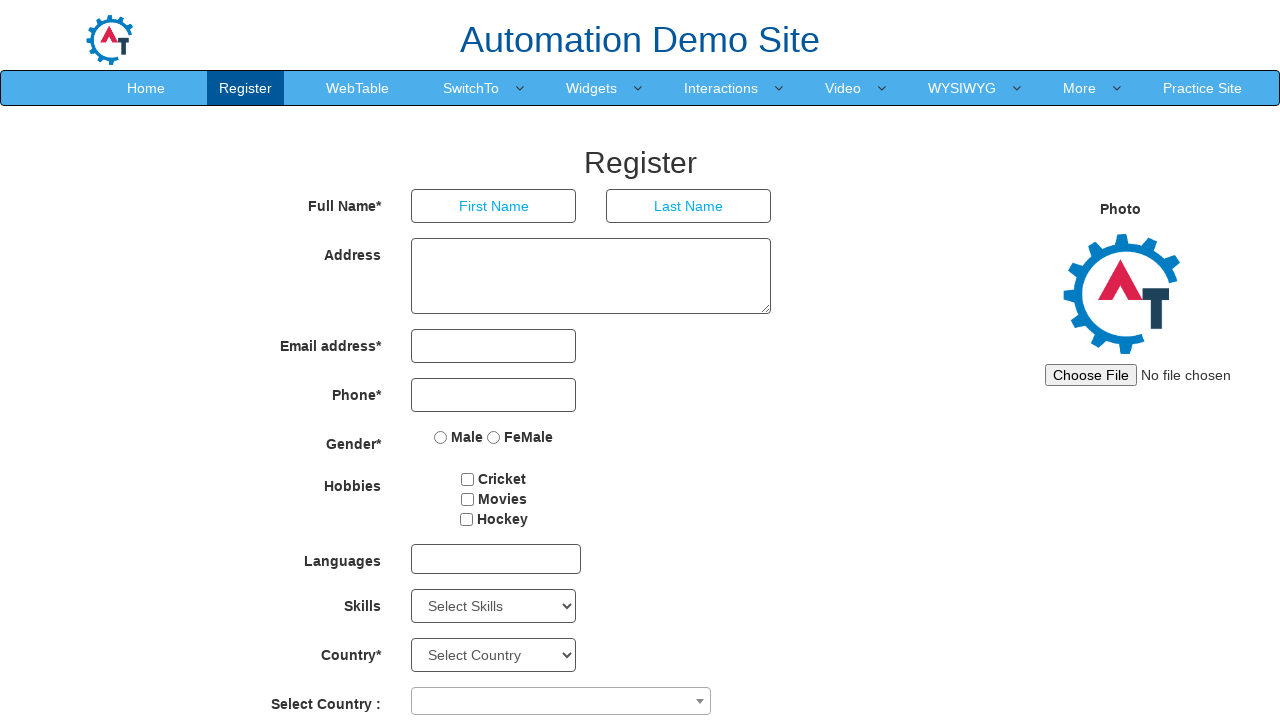

Filled first name field with 'Sameer' on input[placeholder="First Name"]
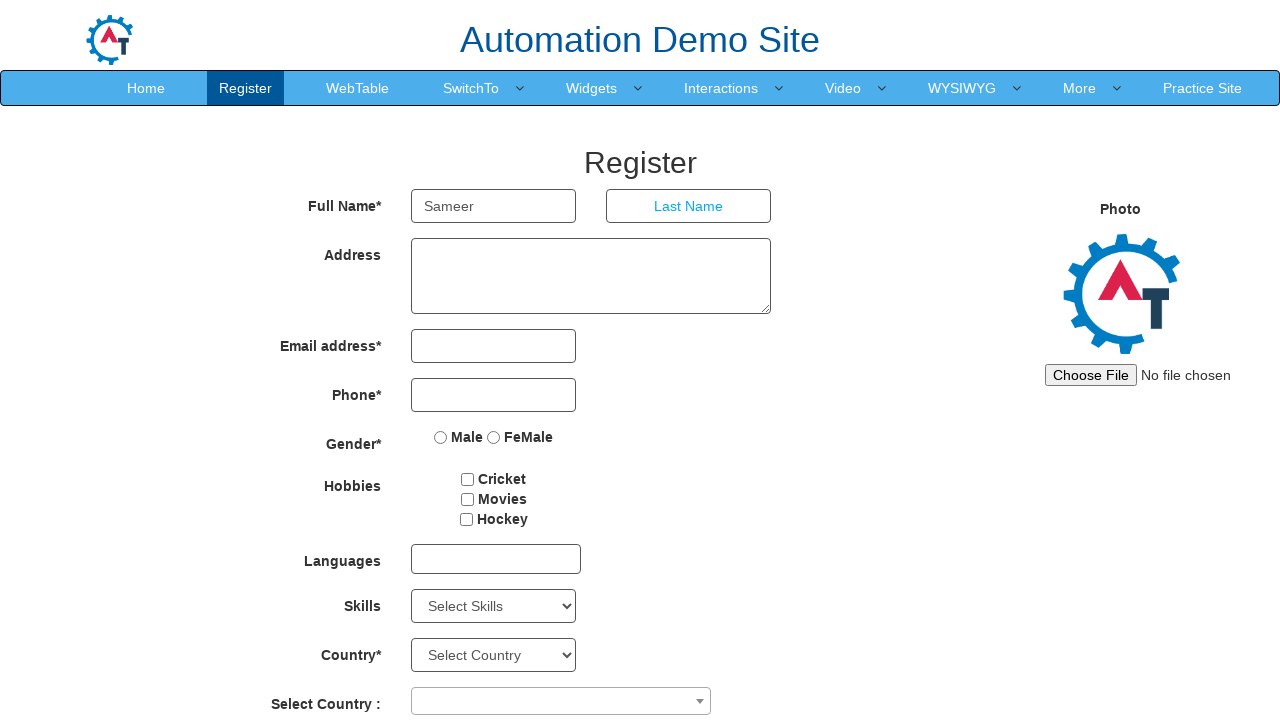

Filled last name field with 'Bude' on input[placeholder="Last Name"]
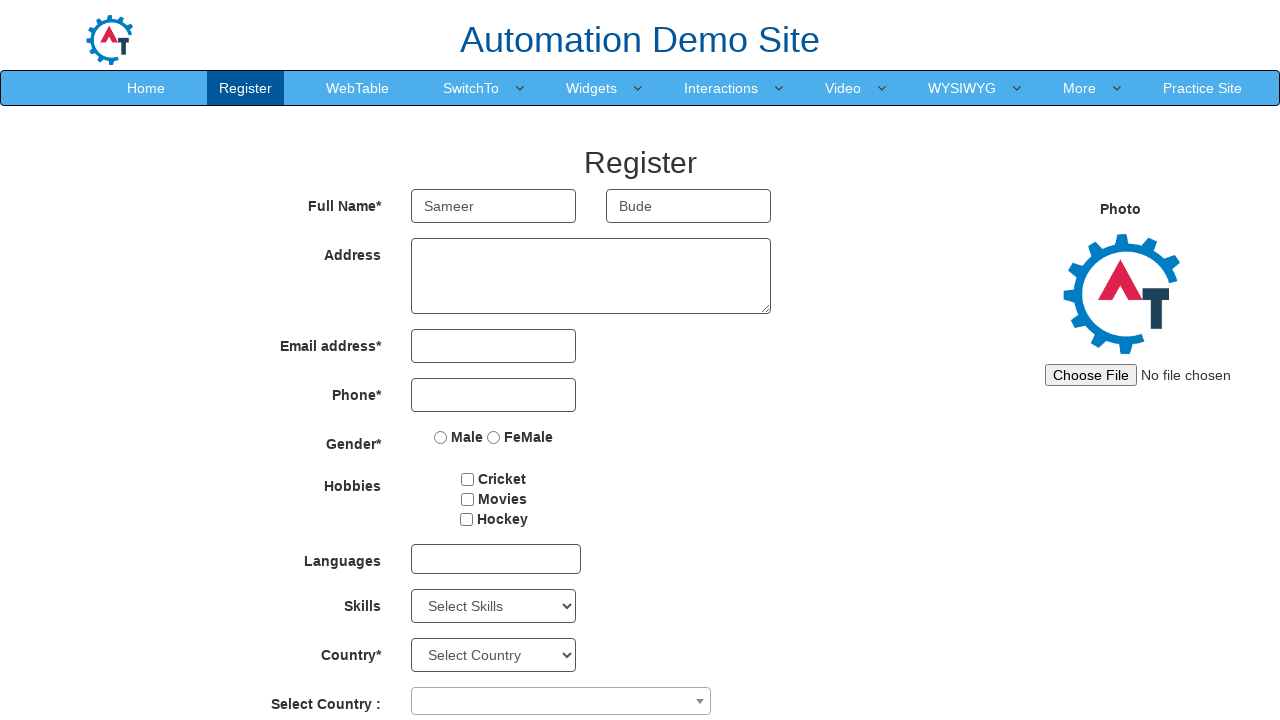

Filled address field with 'Badlapur' on textarea.form-control.ng-pristine.ng-untouched.ng-valid
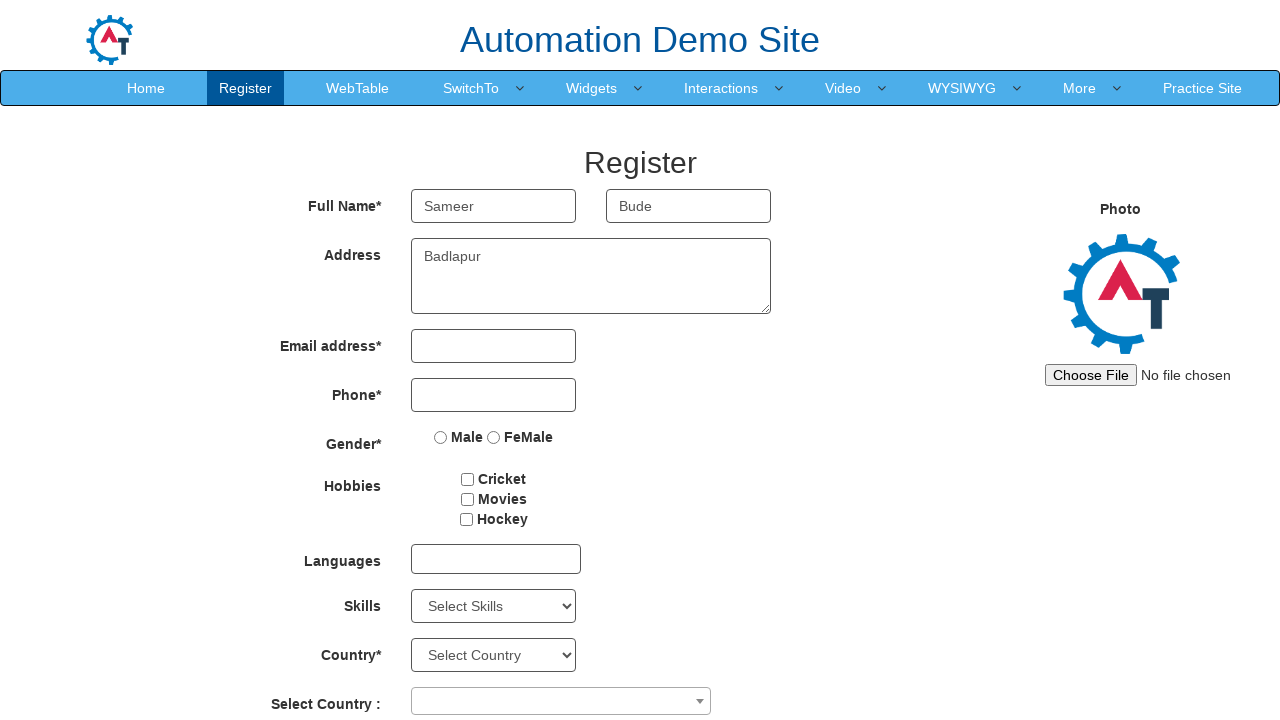

Filled email field with 'sameerbude12@gmail.com' on input[type="email"]
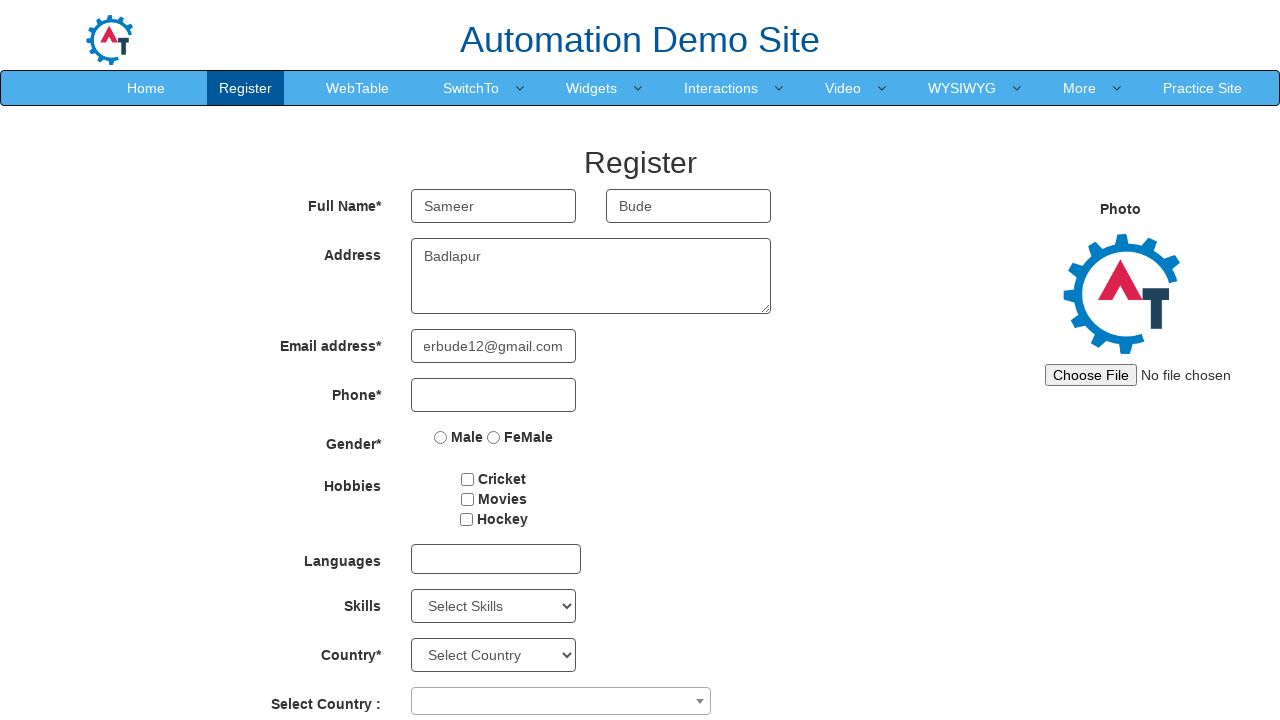

Filled phone number field with '9130186316' on input[type="tel"]
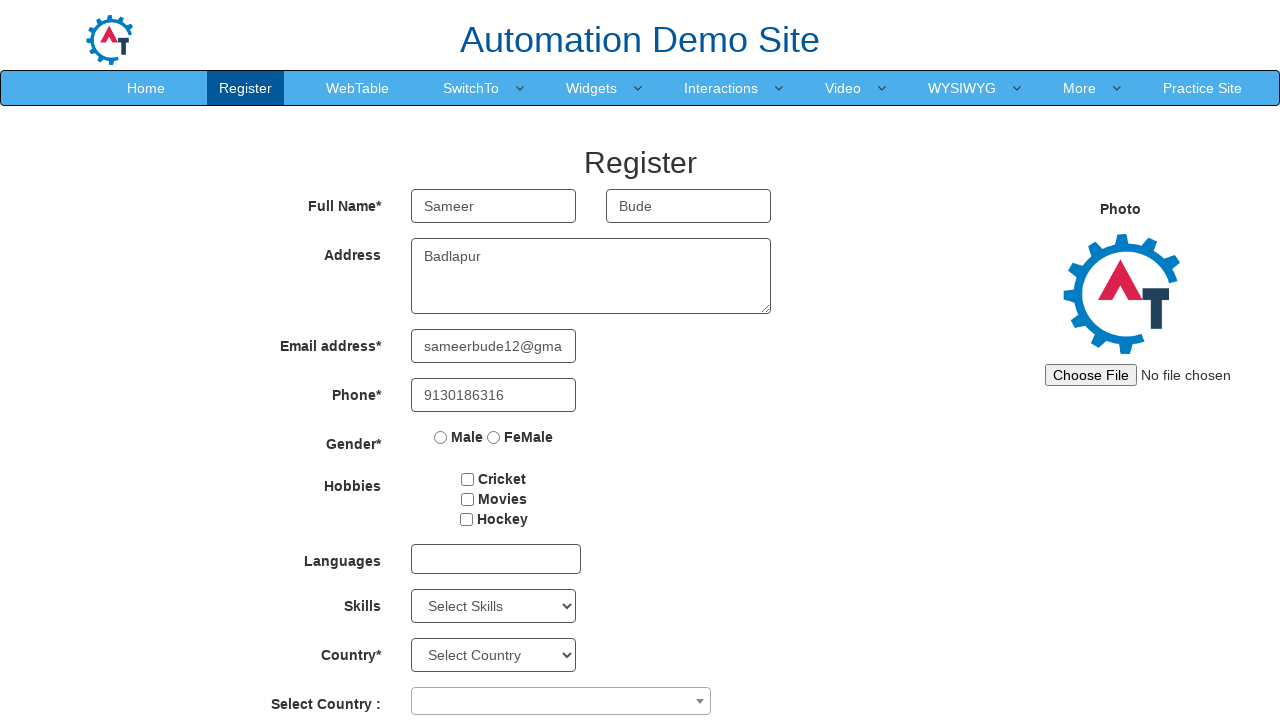

Selected 'Male' gender option at (441, 437) on input[value="Male"]
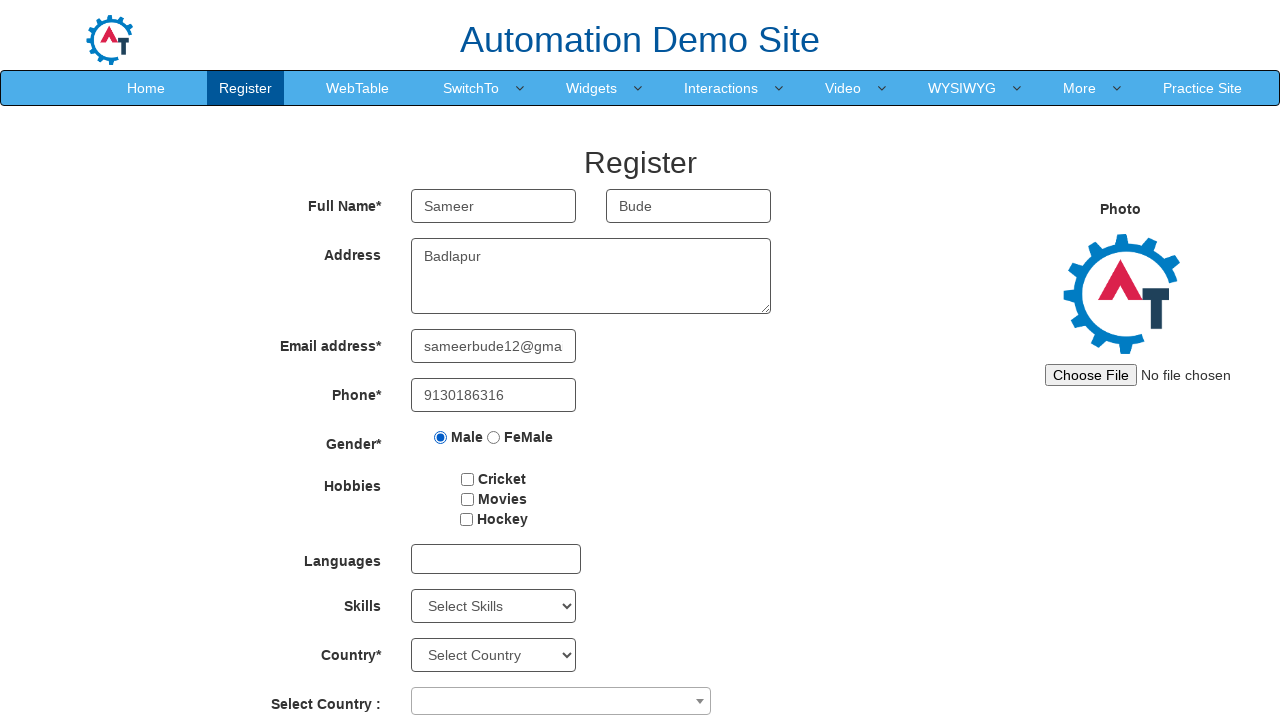

Selected 'Cricket' hobby checkbox at (468, 479) on #checkbox1
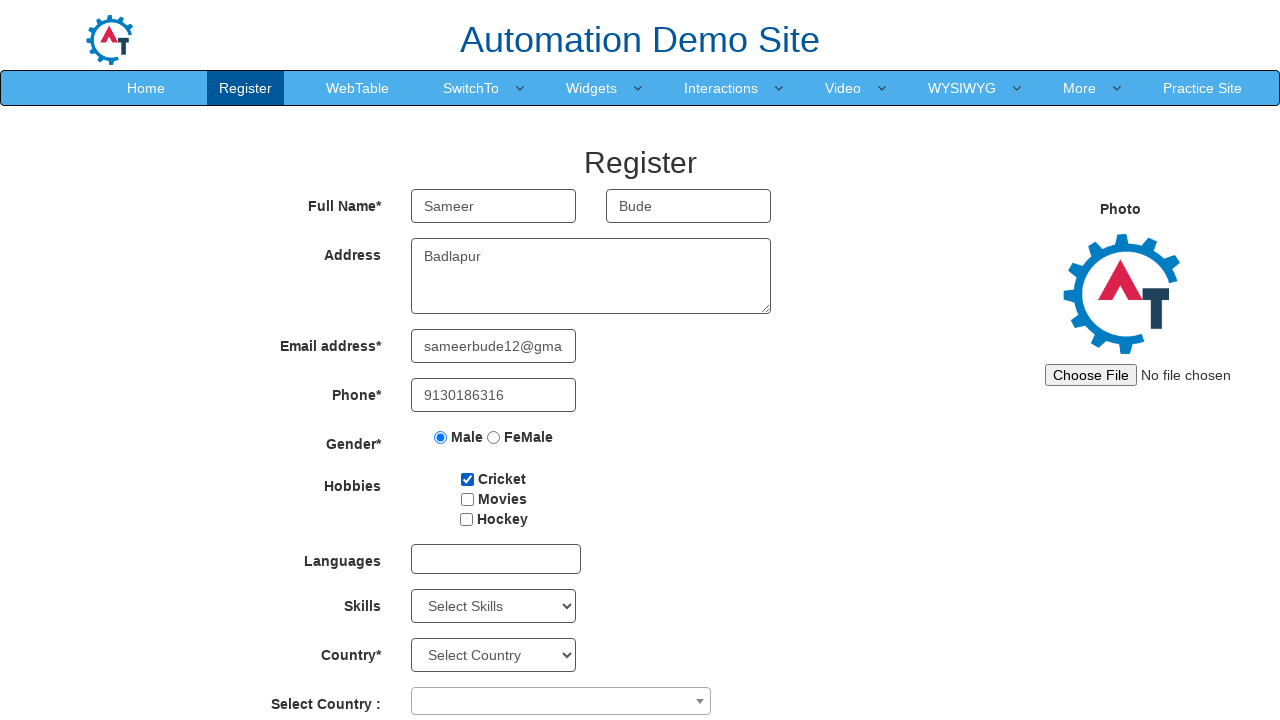

Clicked language dropdown to open at (496, 559) on div#msdd
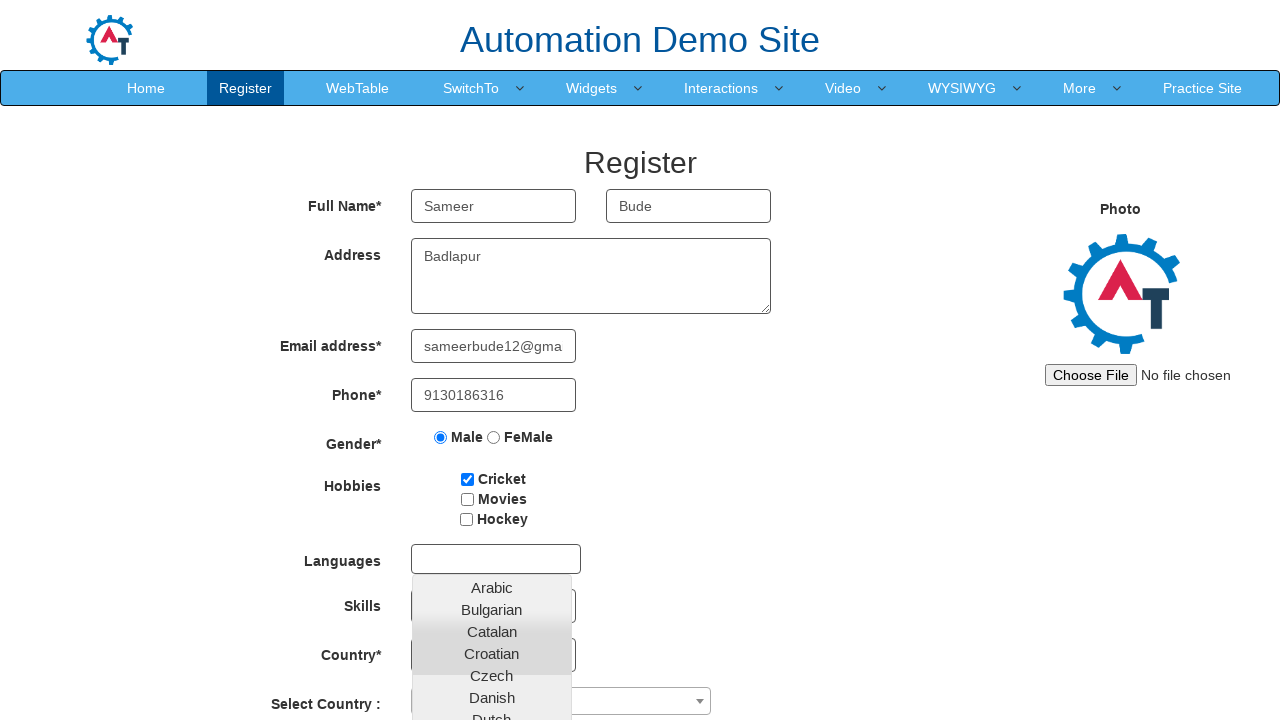

Selected 'English' language from dropdown at (492, 457) on xpath=//a[text()='English']
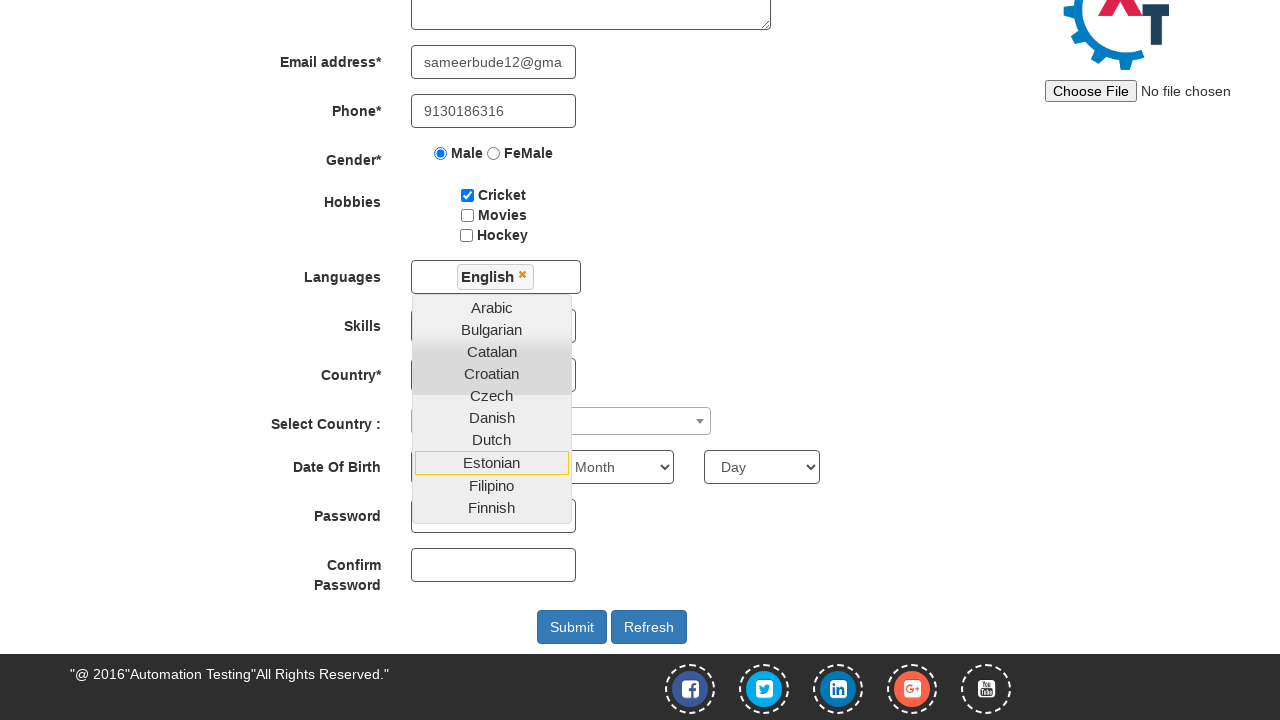

Closed language dropdown by clicking outside at (640, 360) on body
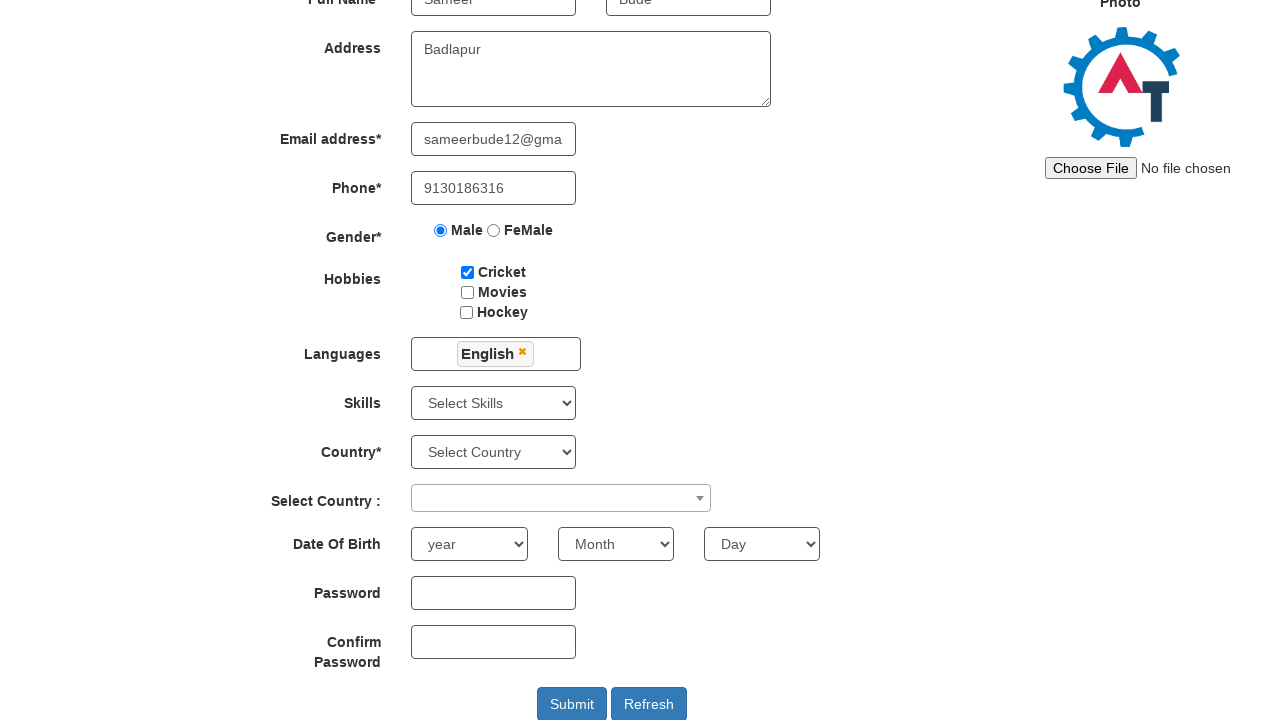

Selected skill from dropdown at index 27 on #Skills
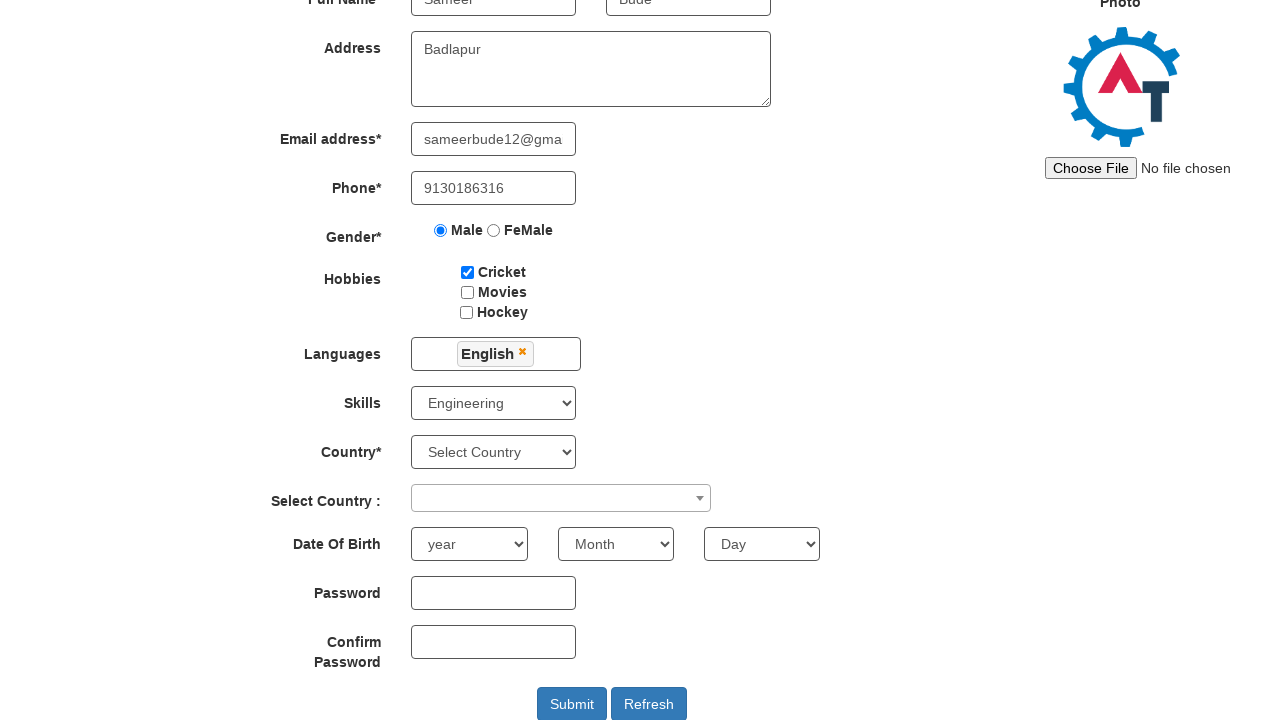

Clicked country dropdown to open at (700, 498) on span.select2-selection__arrow
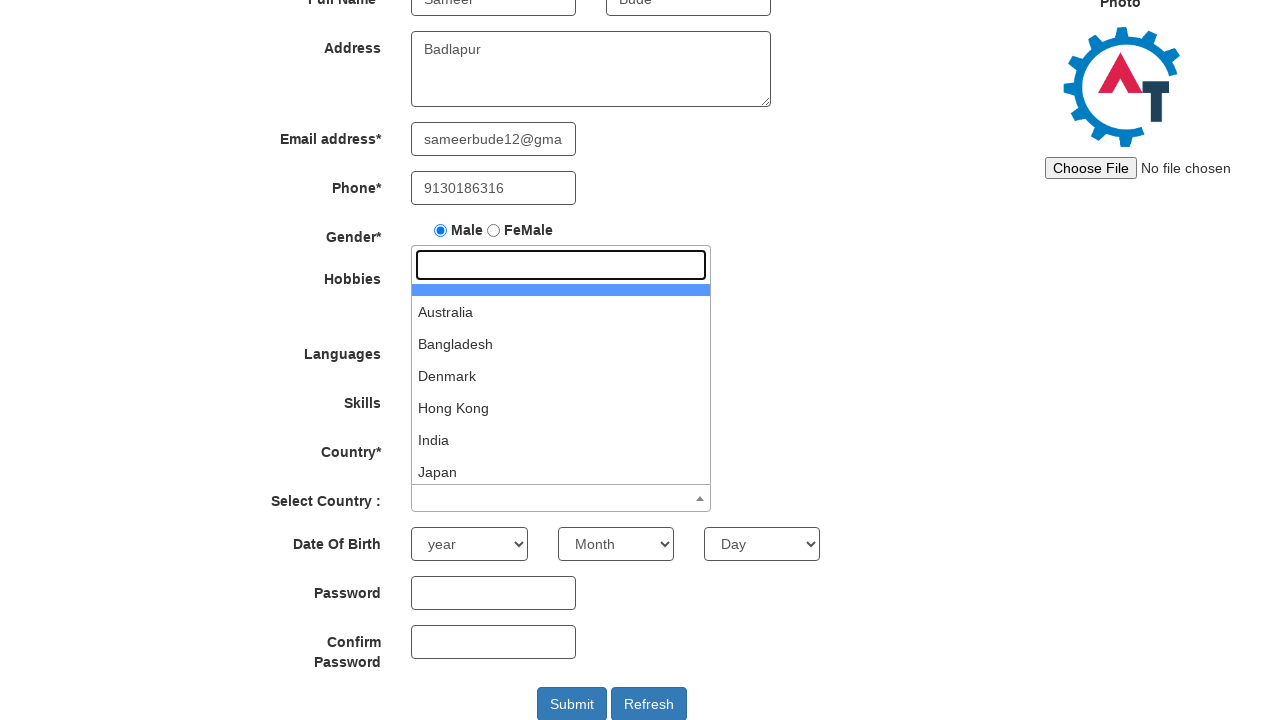

Selected country from dropdown list at (561, 440) on //span[@class="select2-results"]/ul/li[6]
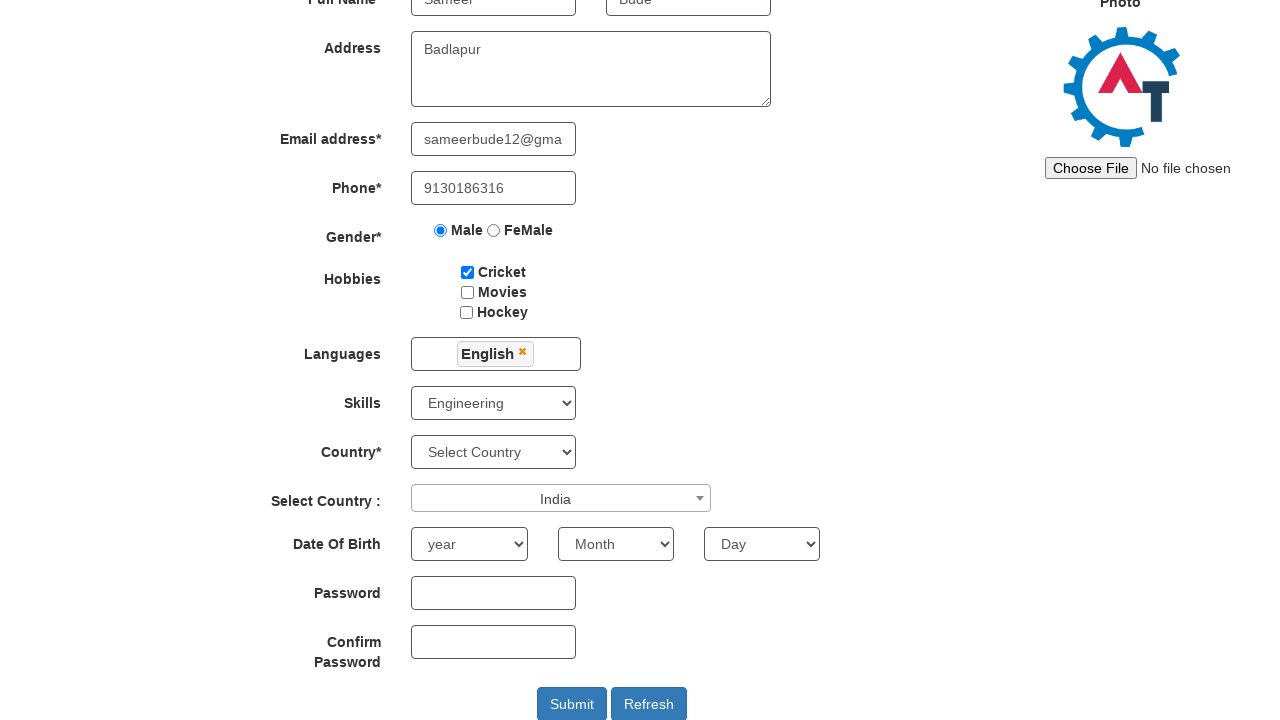

Selected birth year as '1992' on #yearbox
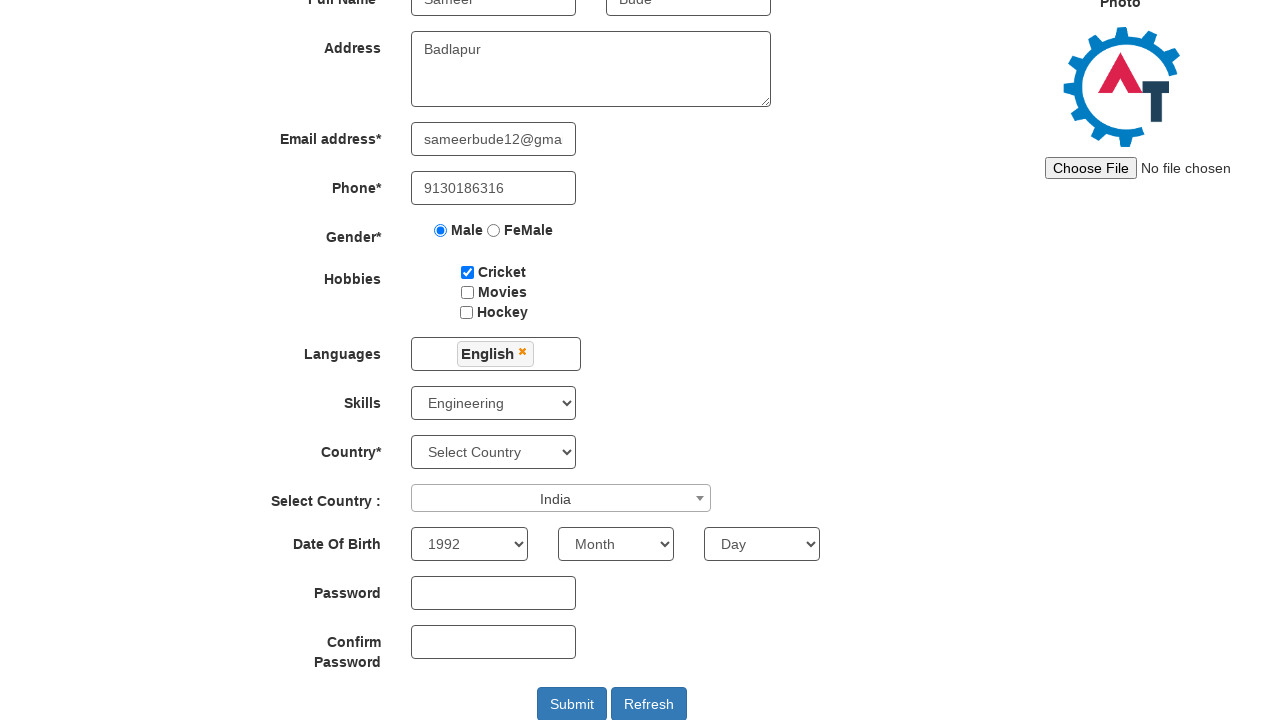

Selected birth month as 'January' on select[placeholder="Month"]
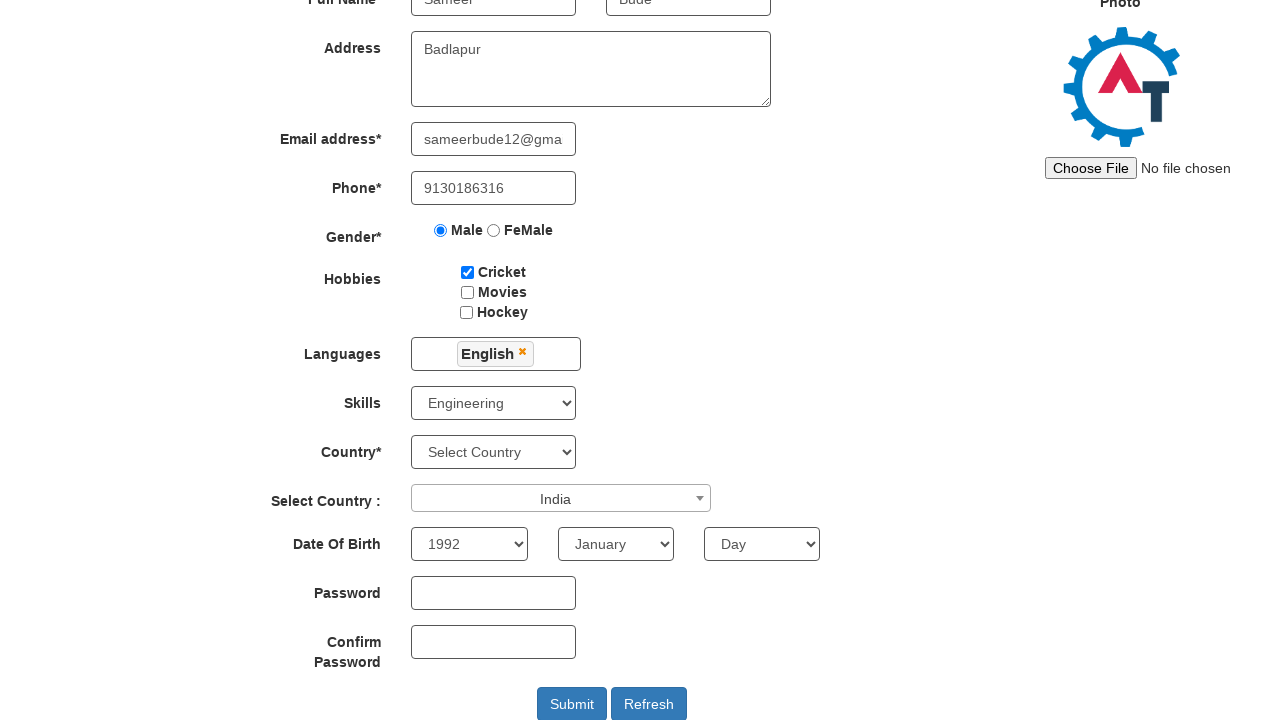

Selected birth day as '7' on #daybox
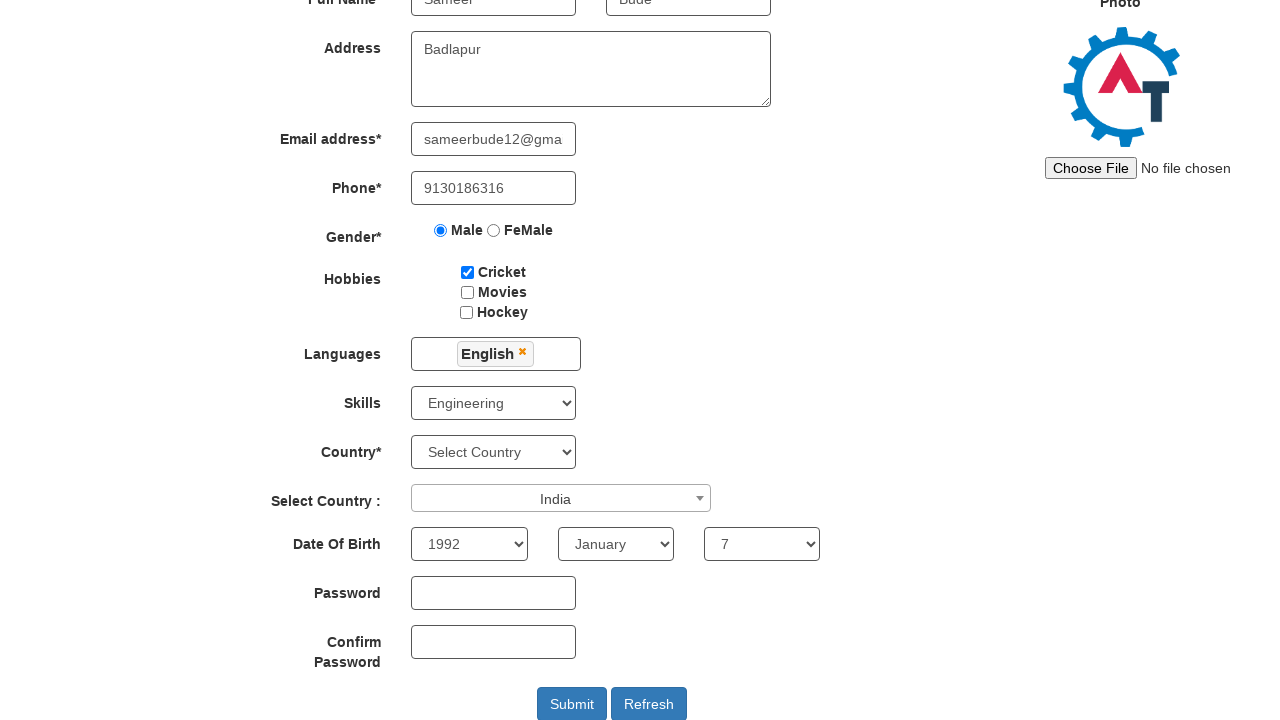

Filled first password field with 'Sameer@123' on #firstpassword
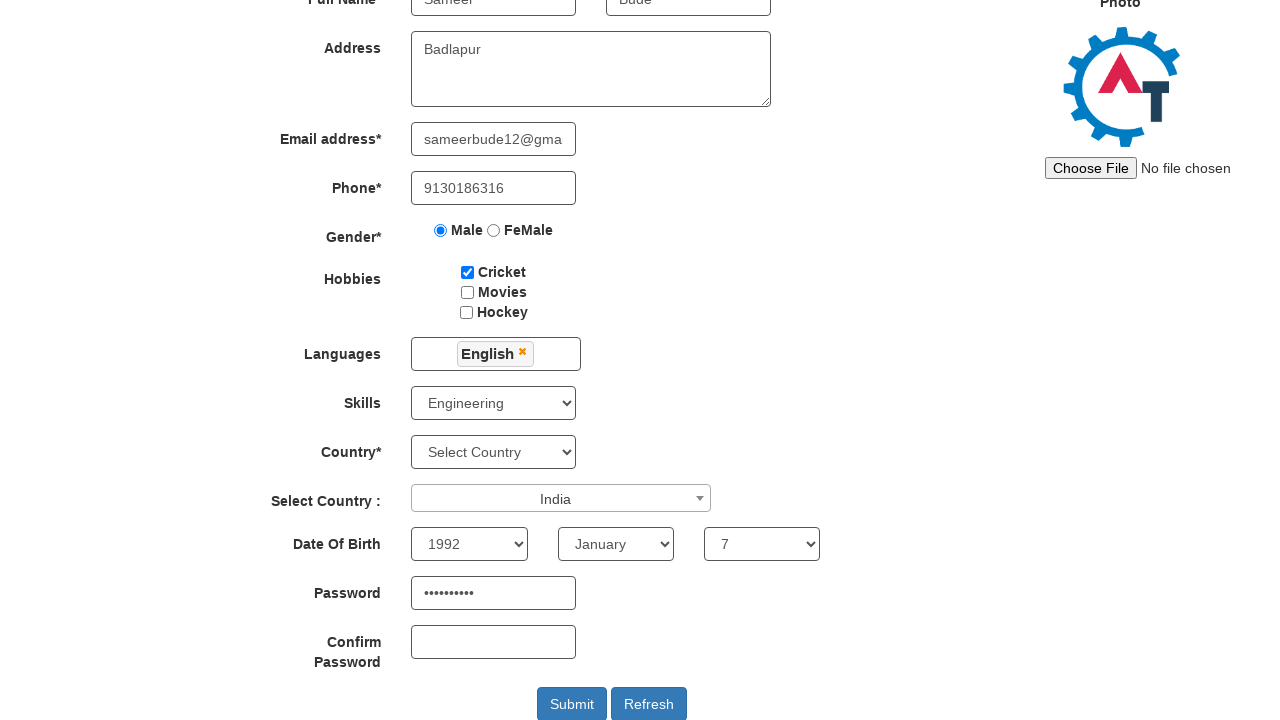

Filled second password field with 'Sameer@123' on #secondpassword
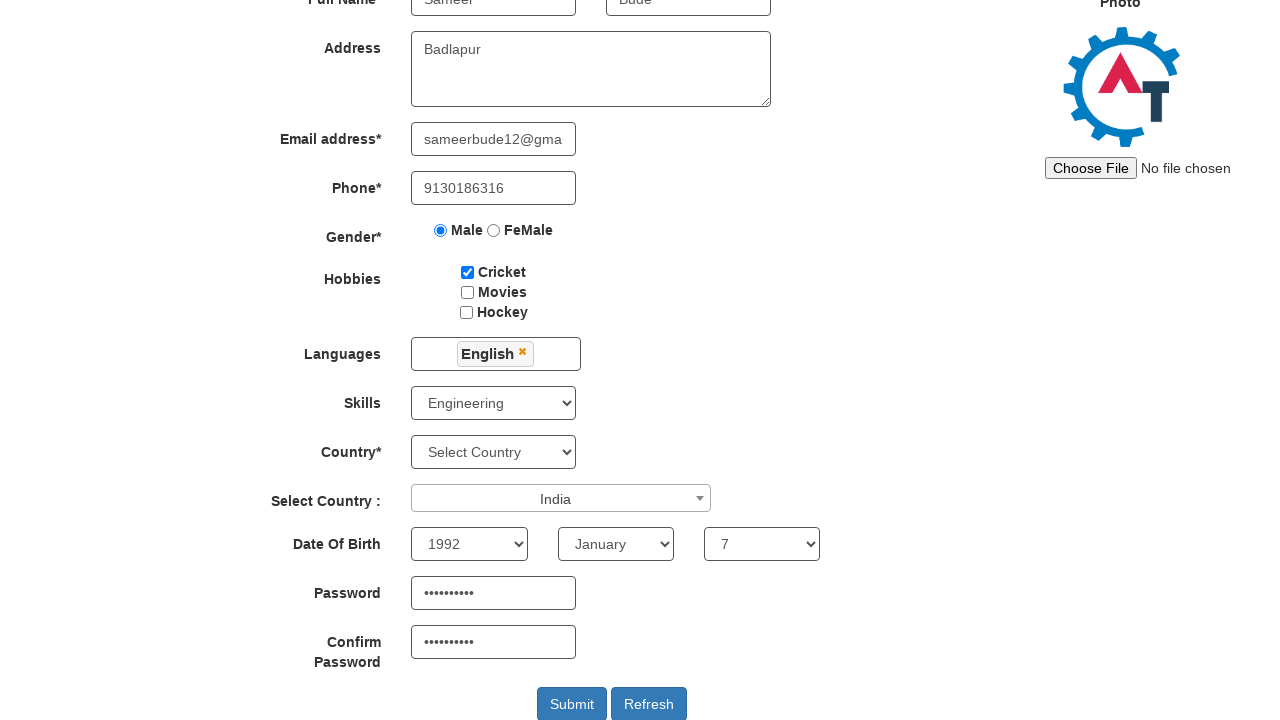

Clicked submit button to complete registration at (572, 703) on #submitbtn
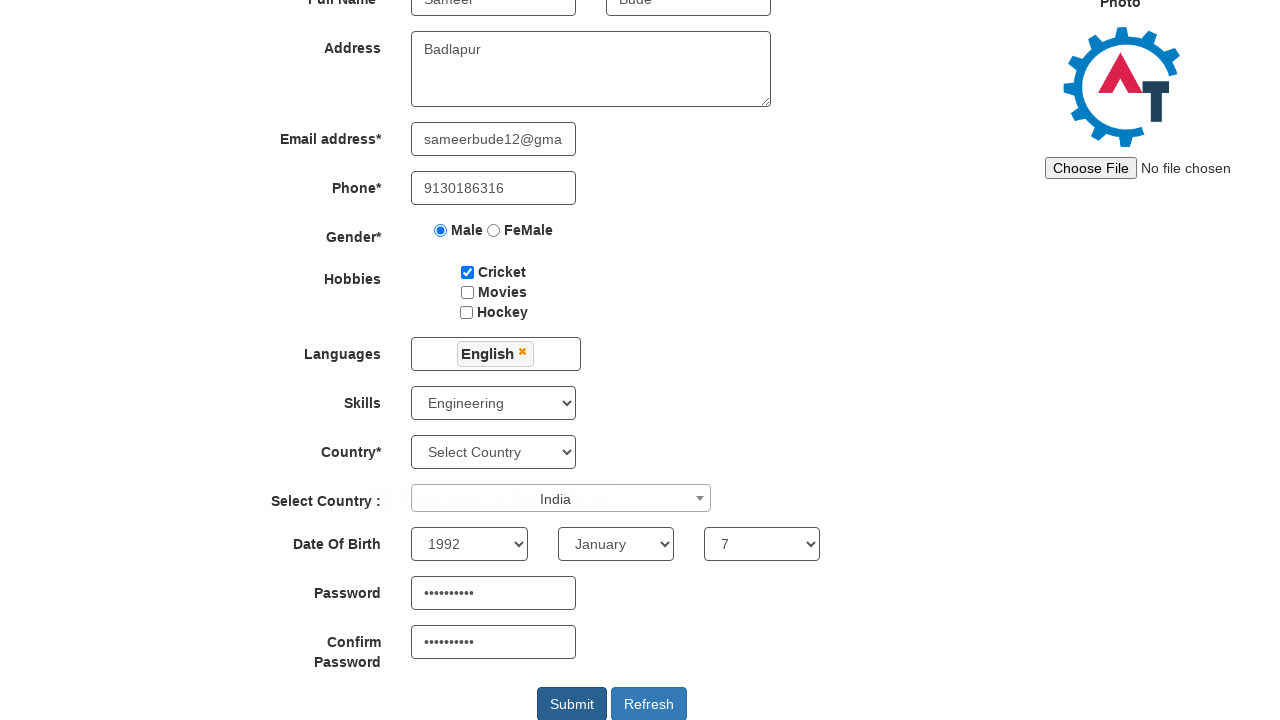

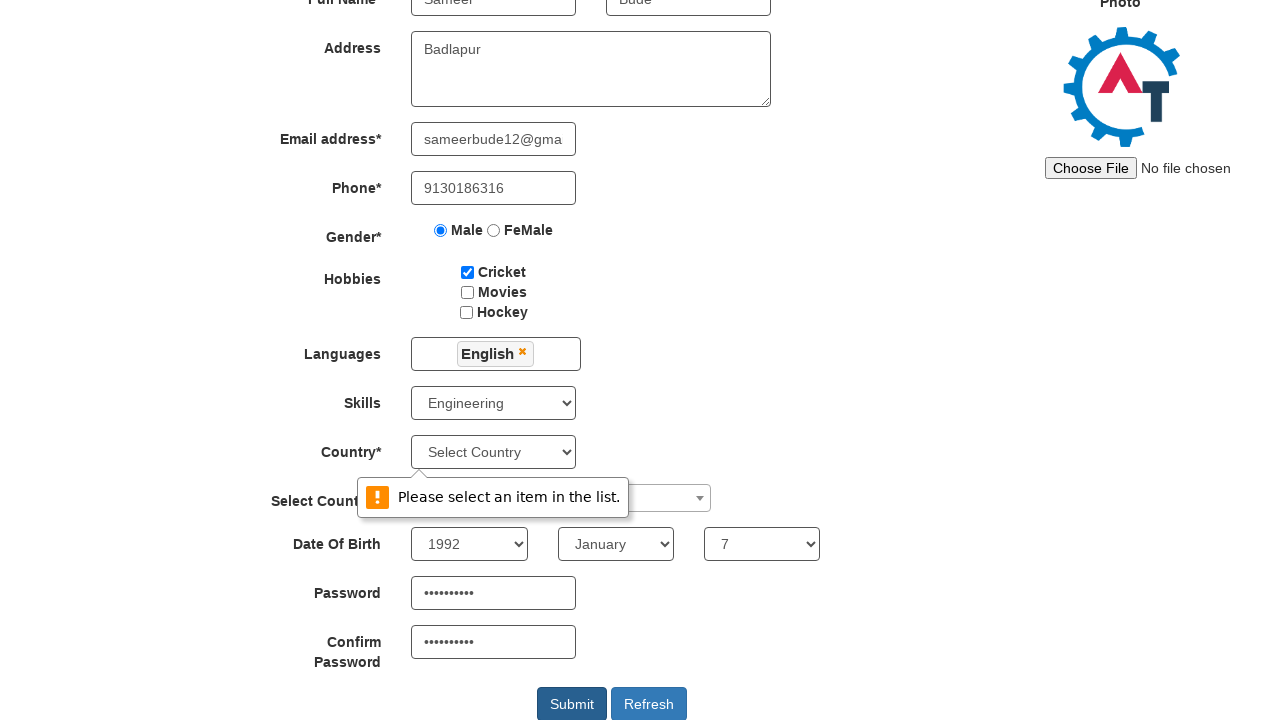